Opens the RedBus website and maximizes the browser window to verify the page loads successfully

Starting URL: https://www.redbus.com/

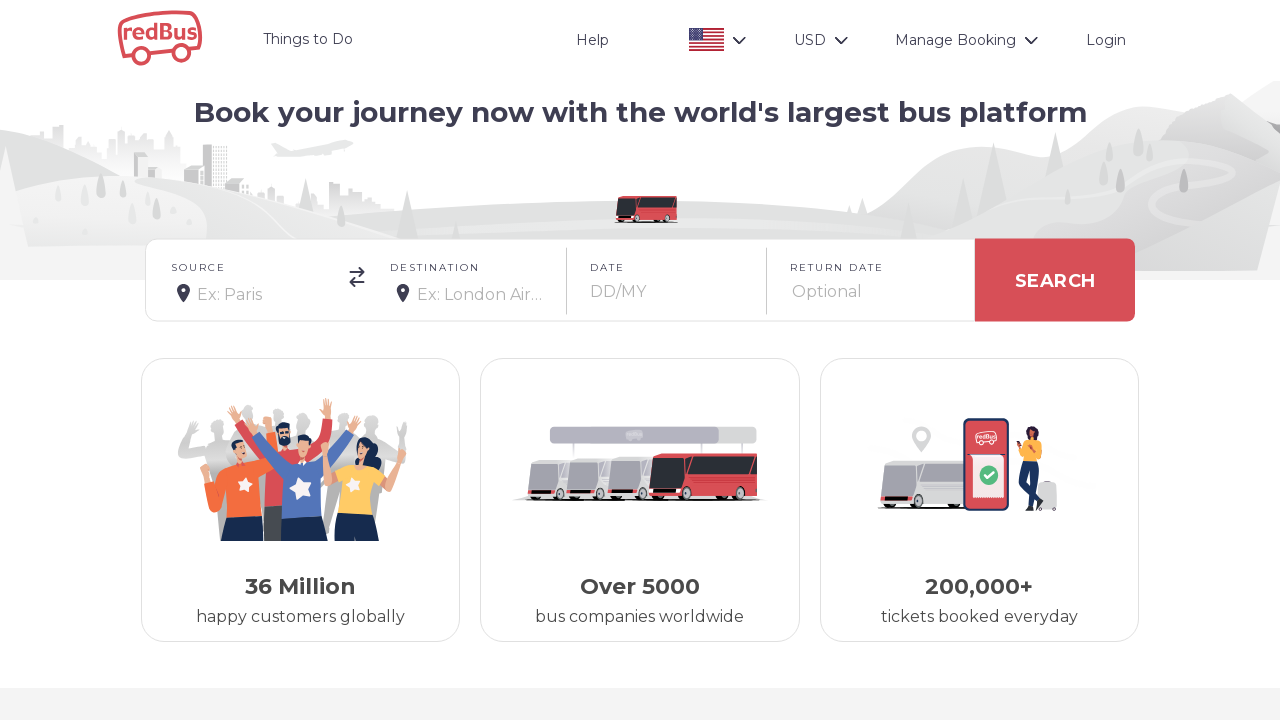

Set viewport size to 1920x1080 to maximize browser window
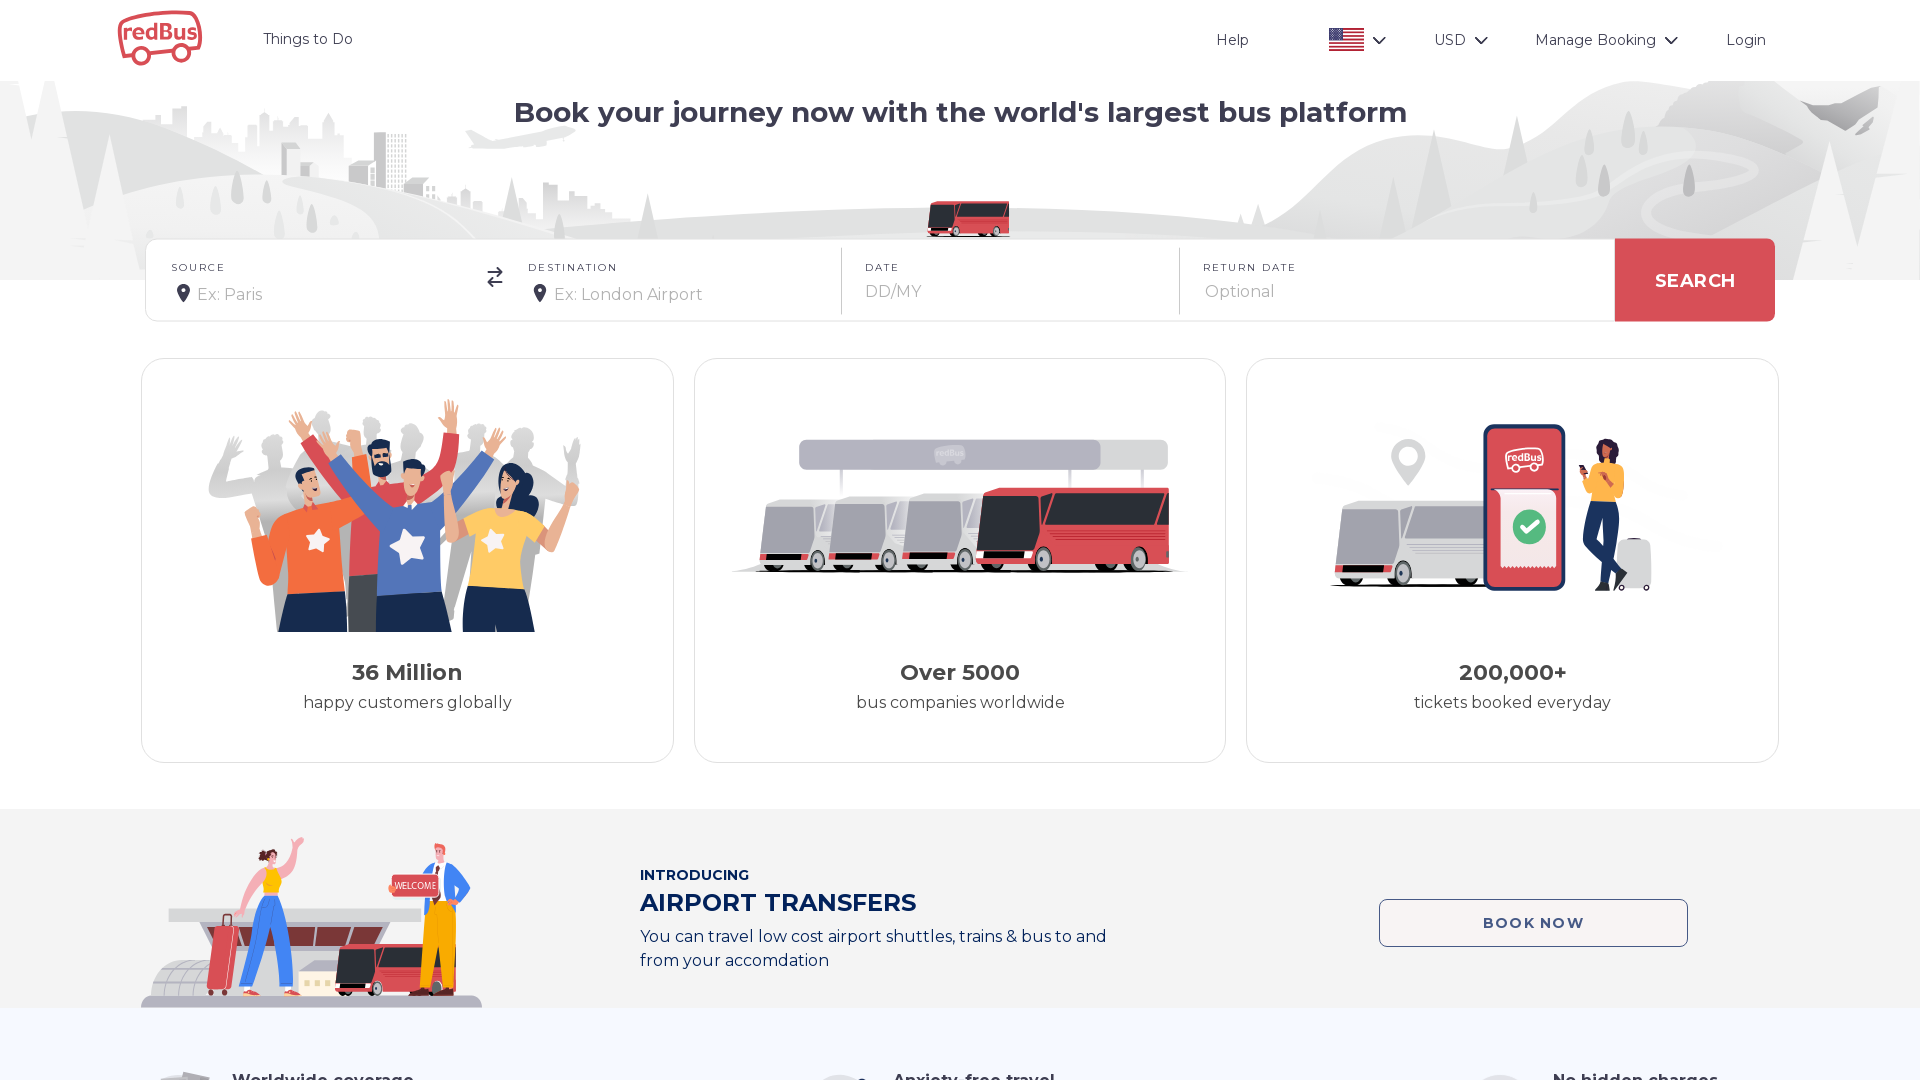

RedBus website page loaded successfully with DOM content rendered
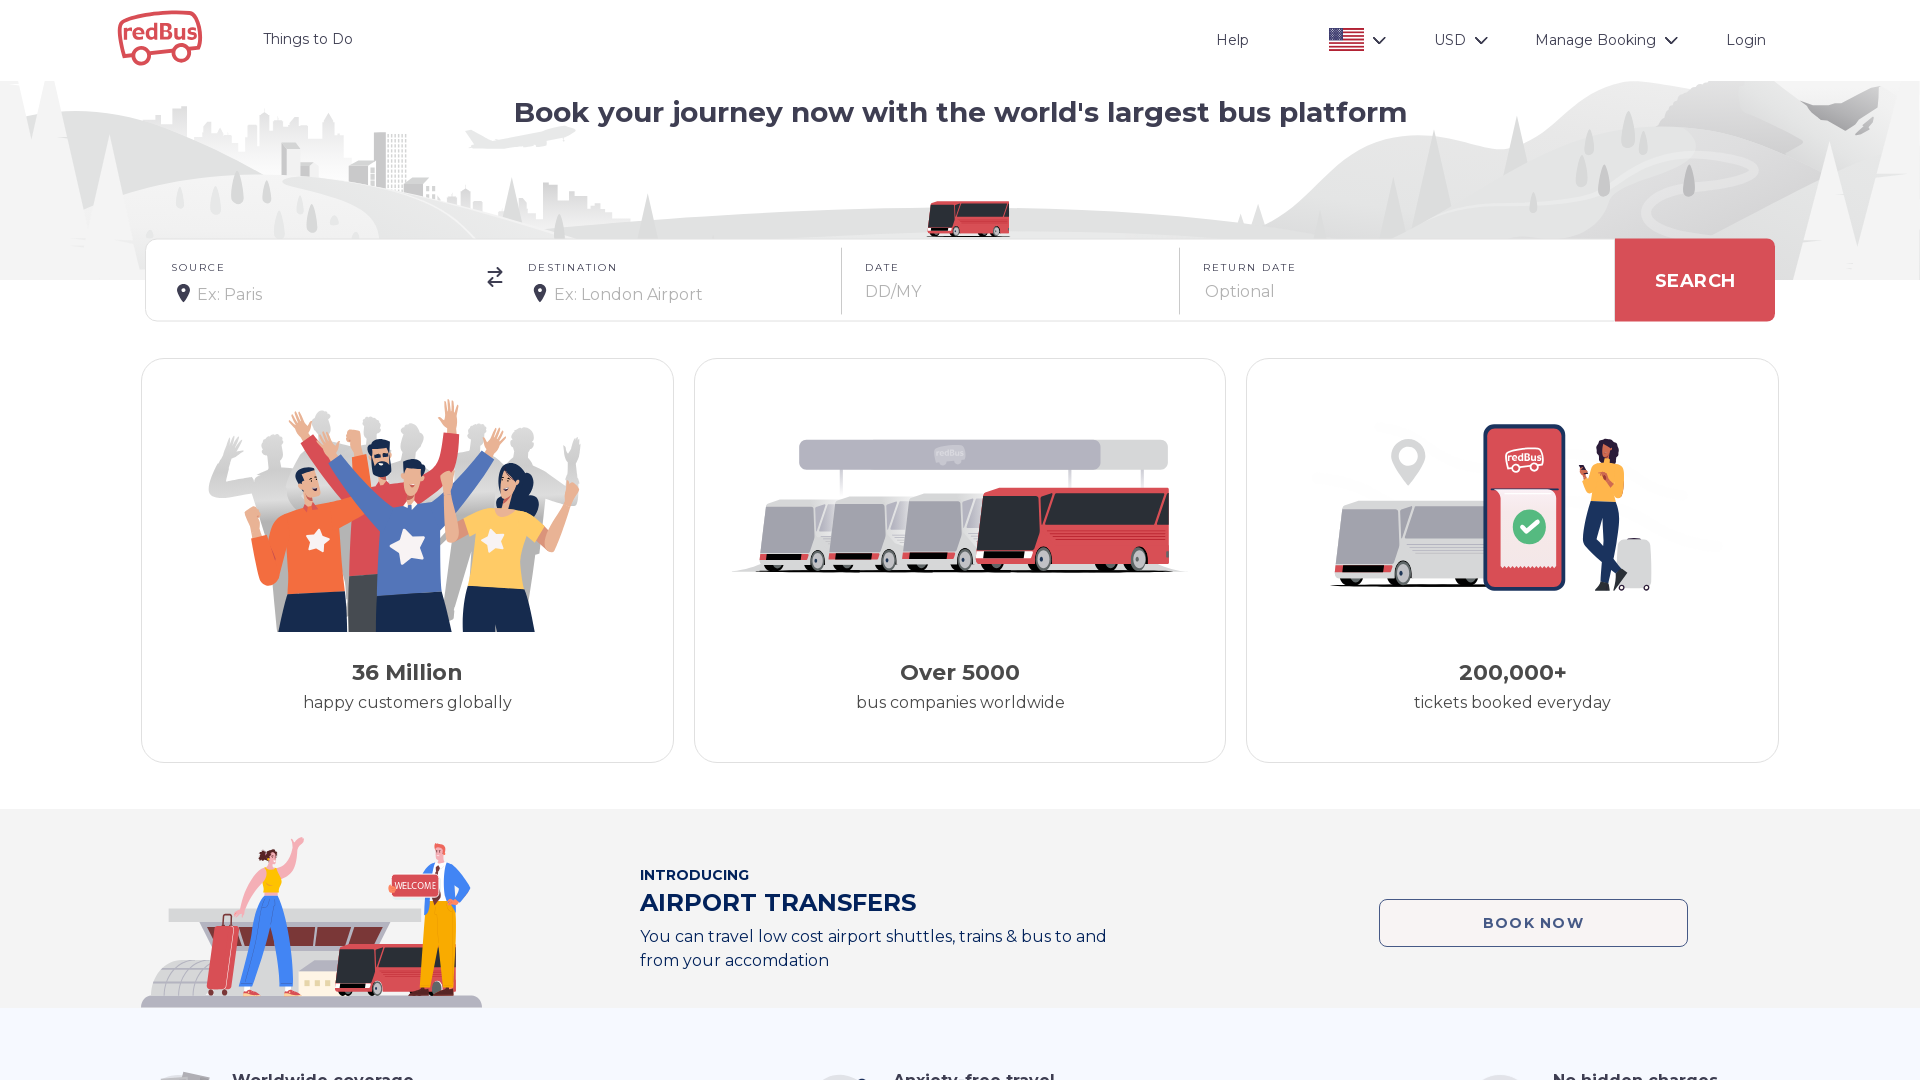

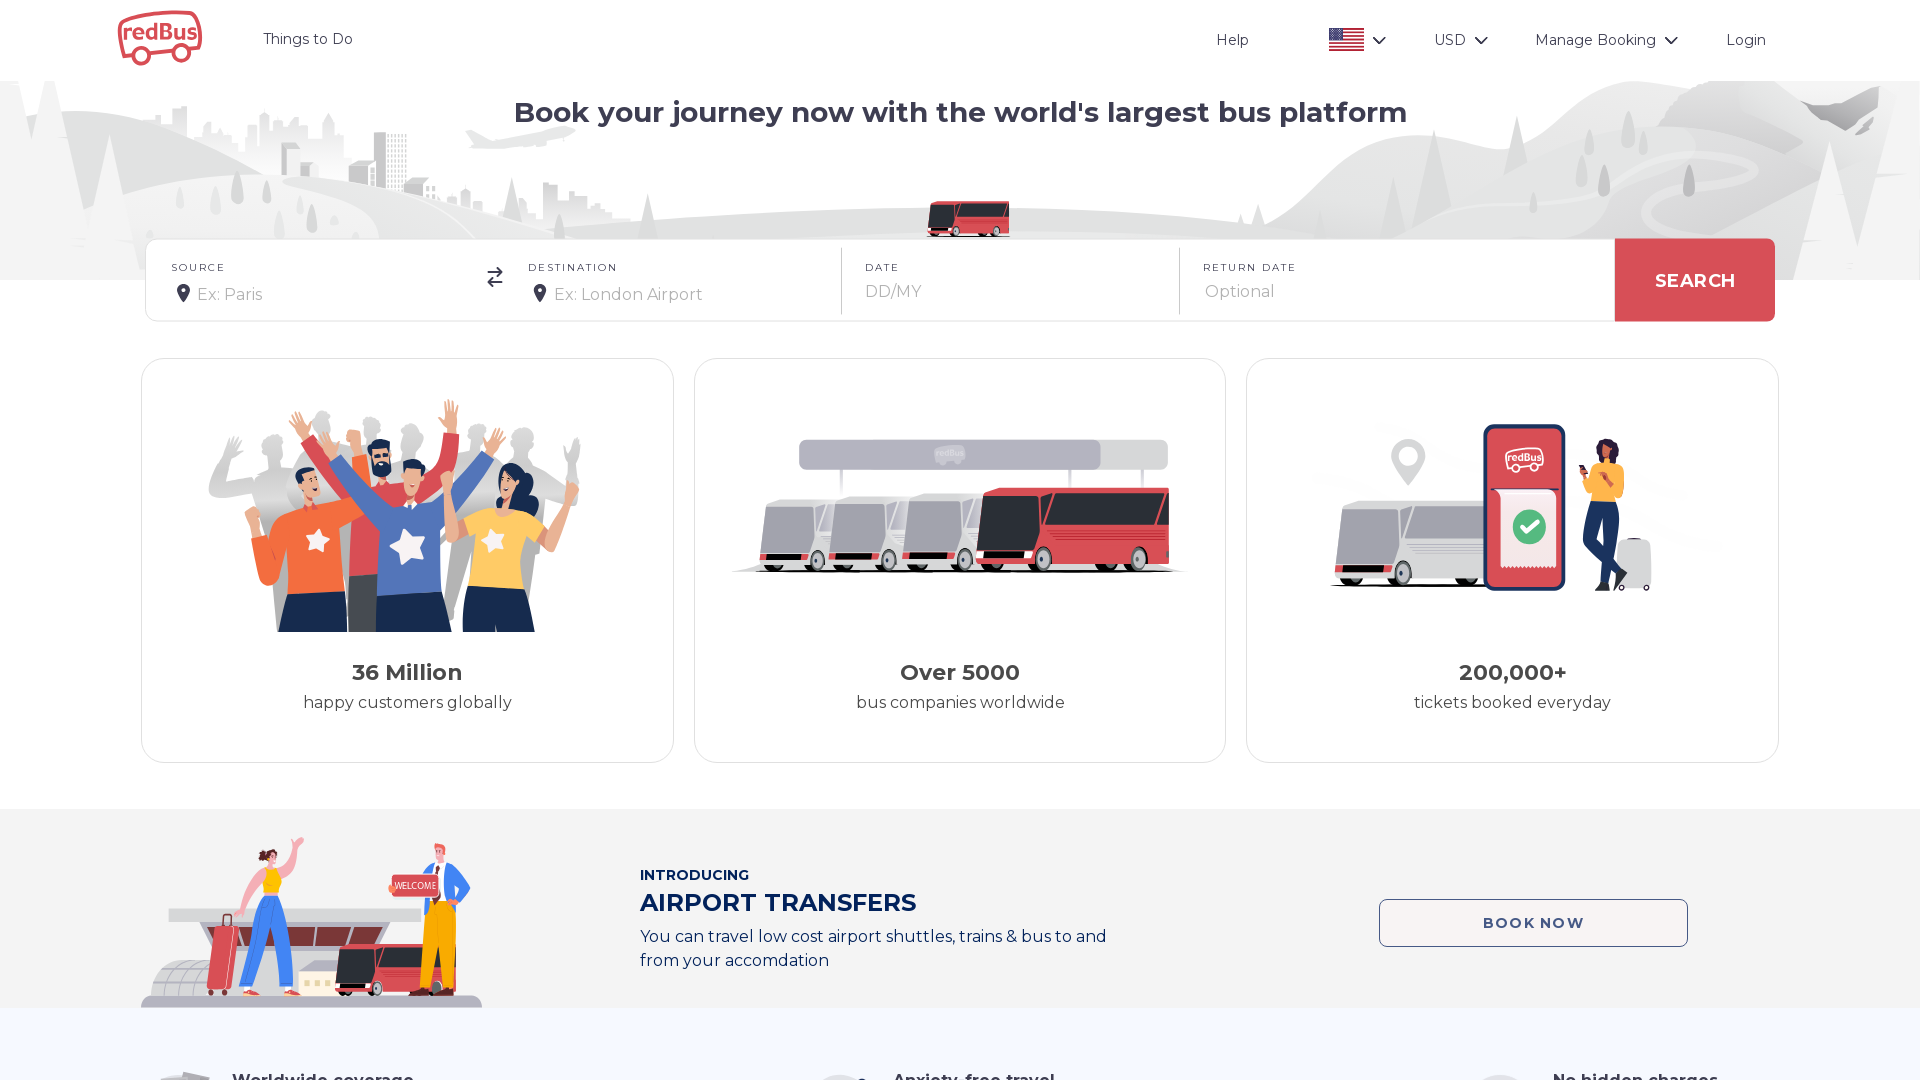